Tests JavaScript confirm dialog functionality on W3Schools Try It editor by clicking the button, accepting the alert, and verifying the result text

Starting URL: https://www.w3schools.com/js/tryit.asp?filename=tryjs_confirm

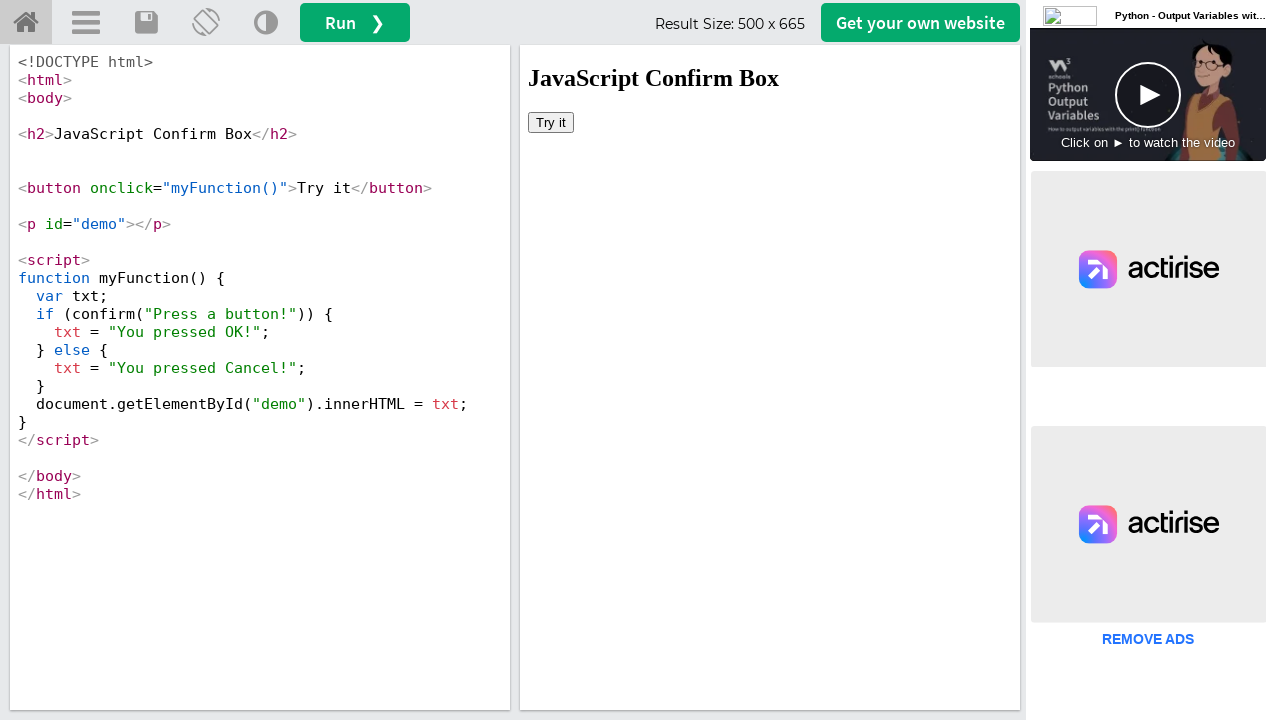

Located iframe element containing the W3Schools Try It editor
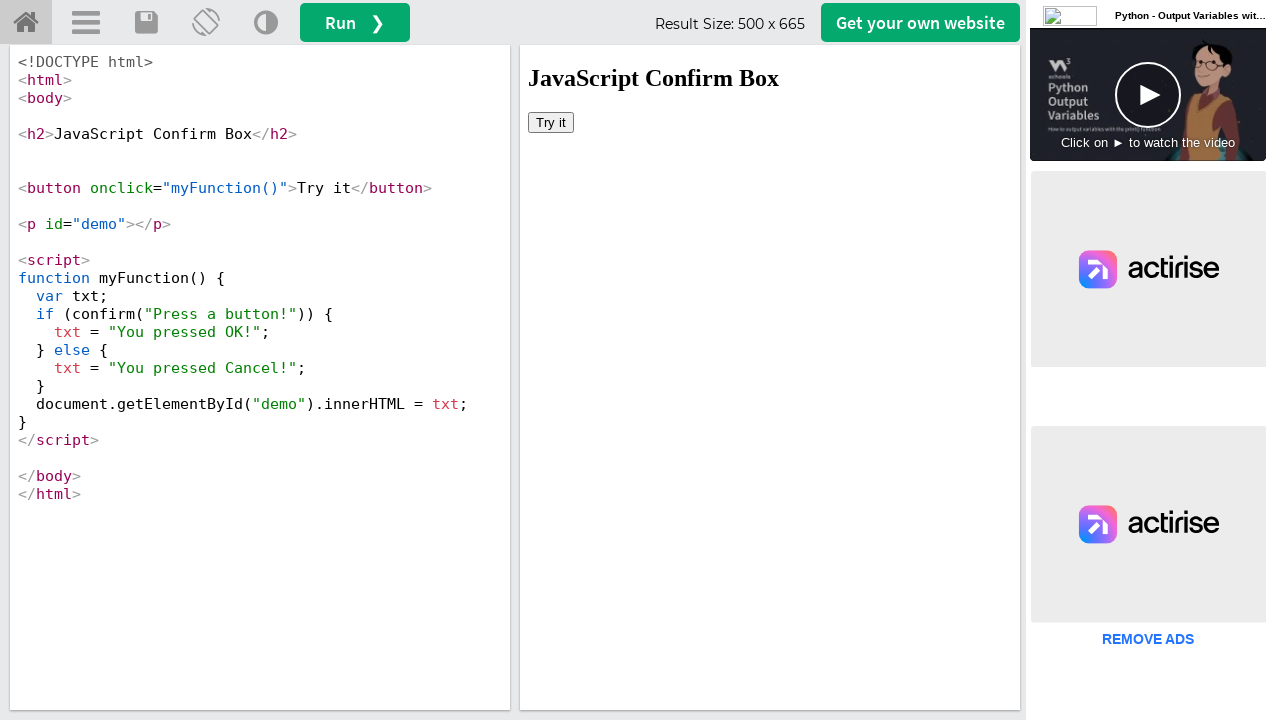

Clicked the 'Try it' button to trigger JavaScript confirm dialog at (551, 122) on iframe#iframeResult >> internal:control=enter-frame >> xpath=//button[text()='Tr
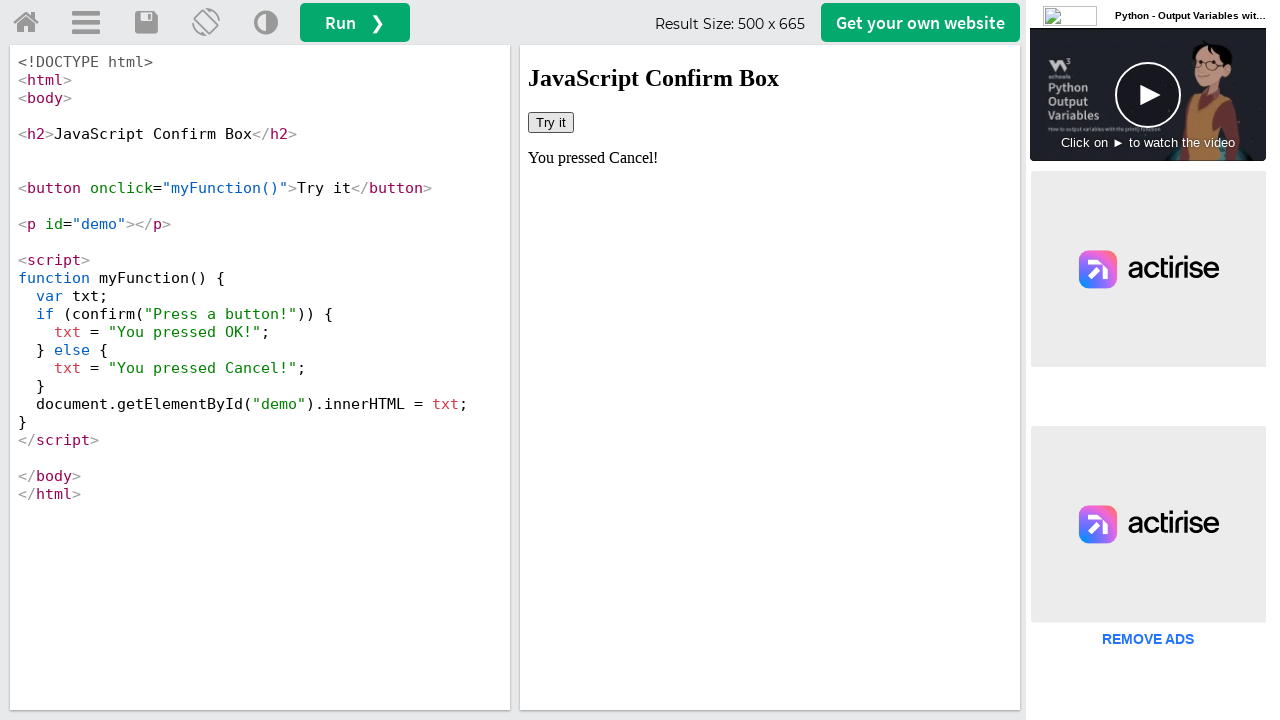

Set up dialog handler to accept the confirm dialog
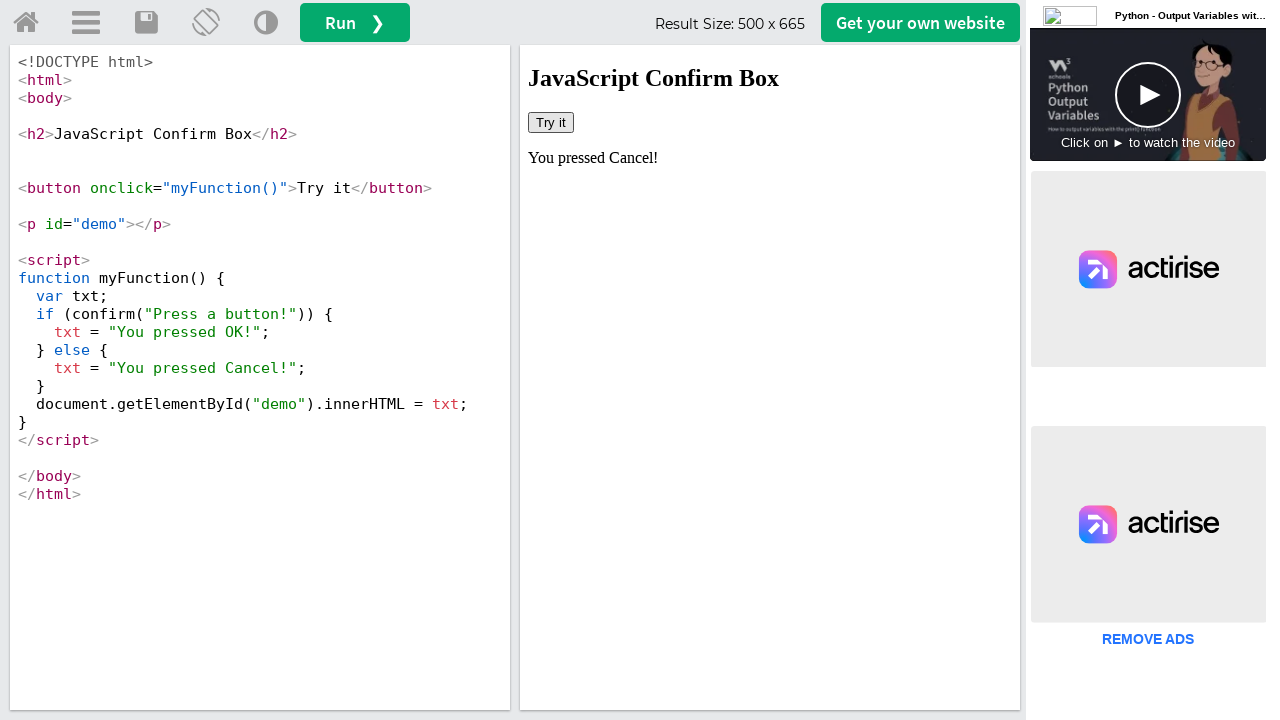

Retrieved result text from #demo element after accepting the confirm dialog
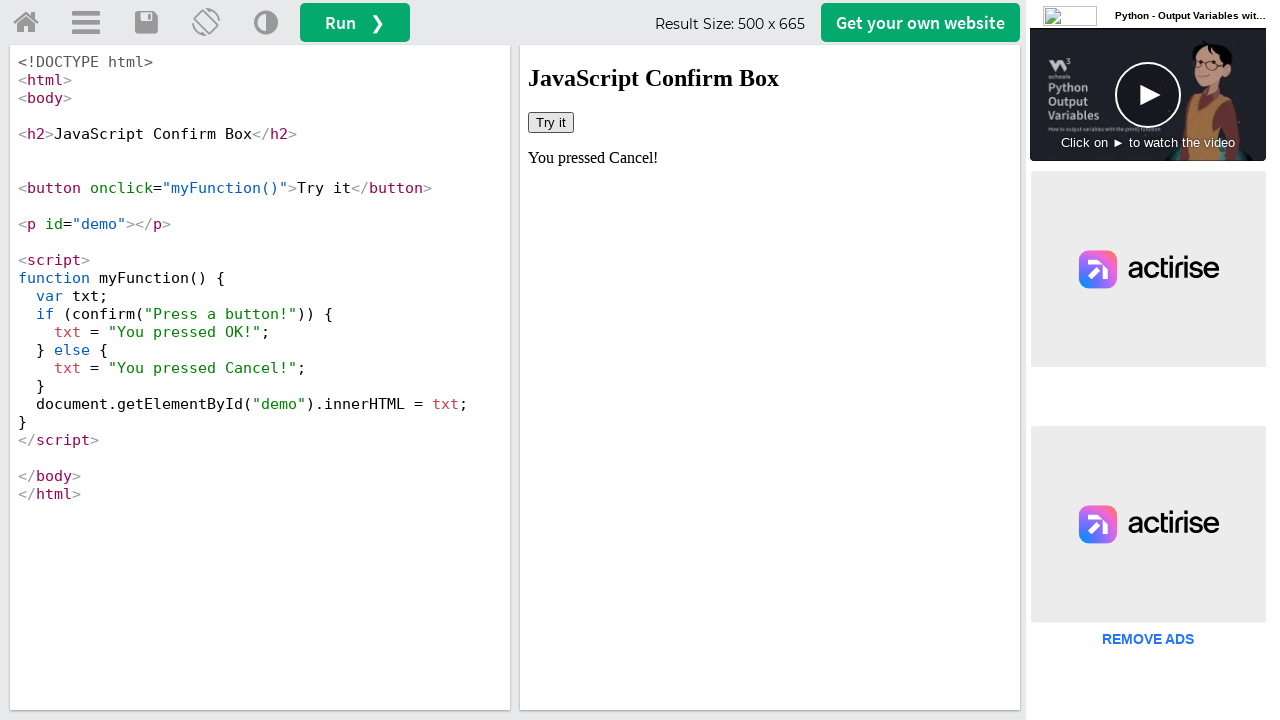

Printed result text: 'You pressed Cancel!'
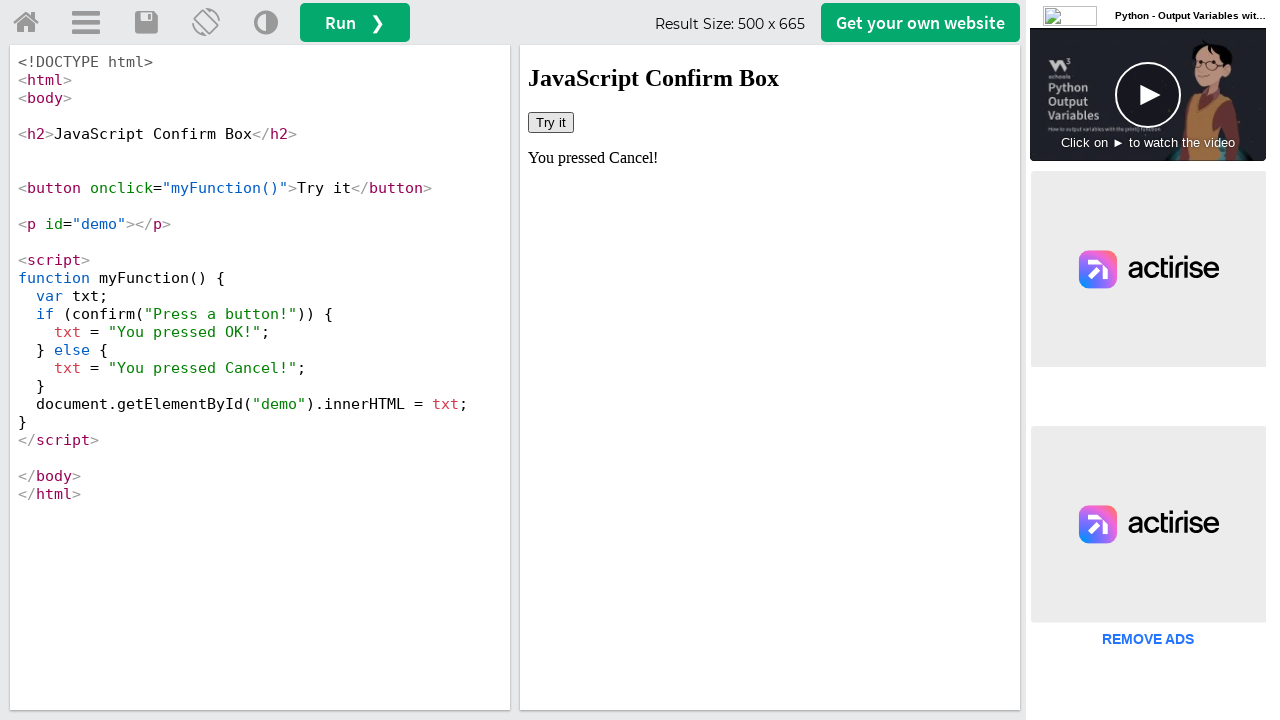

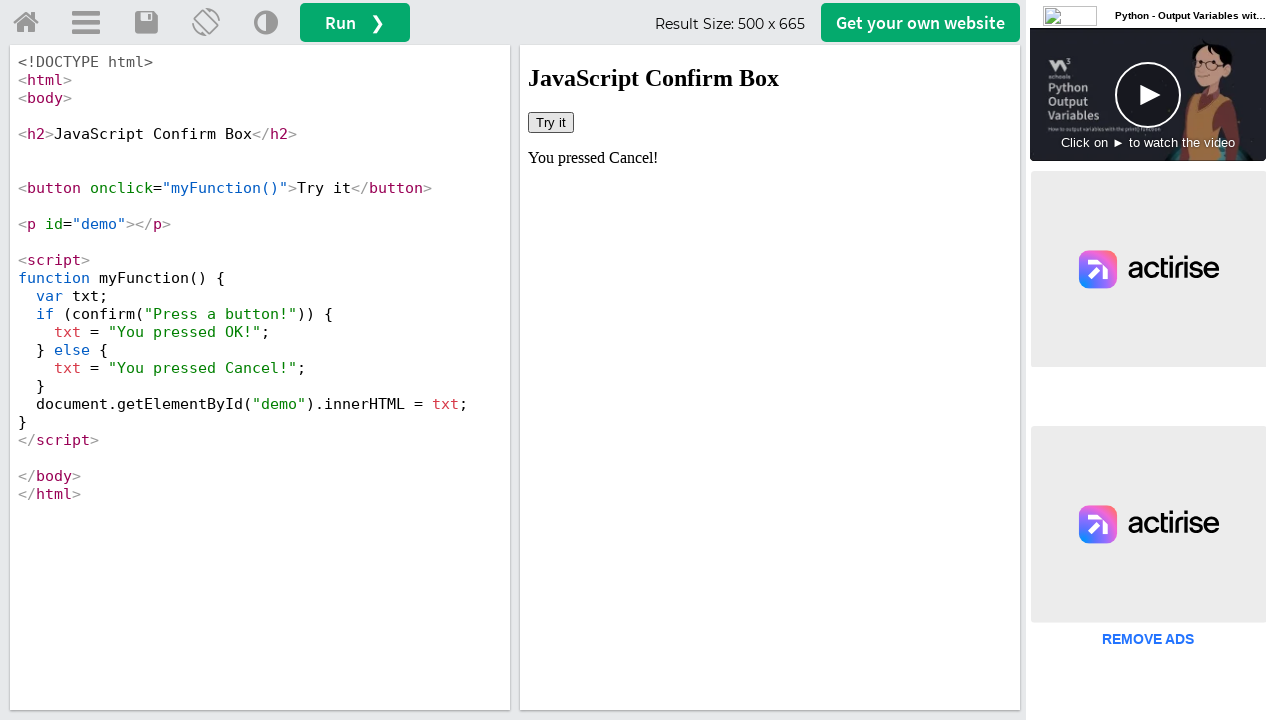